Navigates to a South China Morning Post news article and scrolls to the bottom of the page to load all content

Starting URL: https://www.scmp.com/economy/china-economy/article/3073960/chinas-coronavirus-response-slowed-bureaucracy-unstable

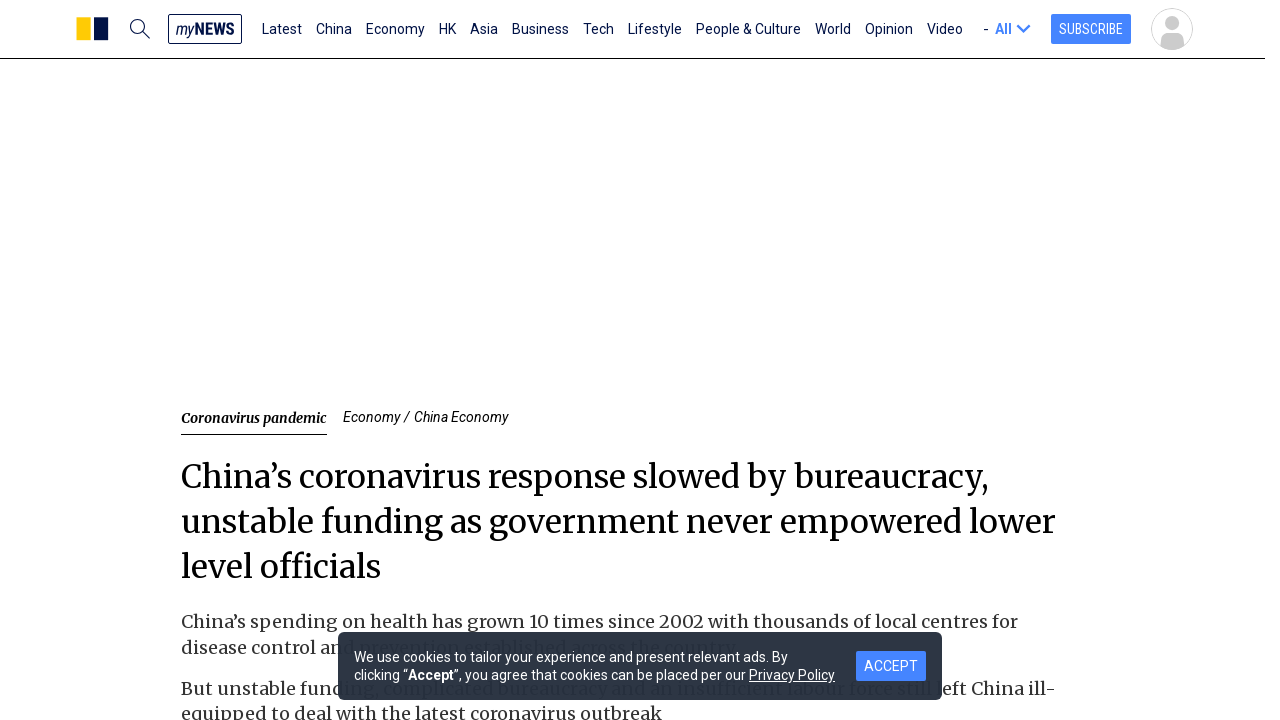

Navigated to South China Morning Post article about China's coronavirus response
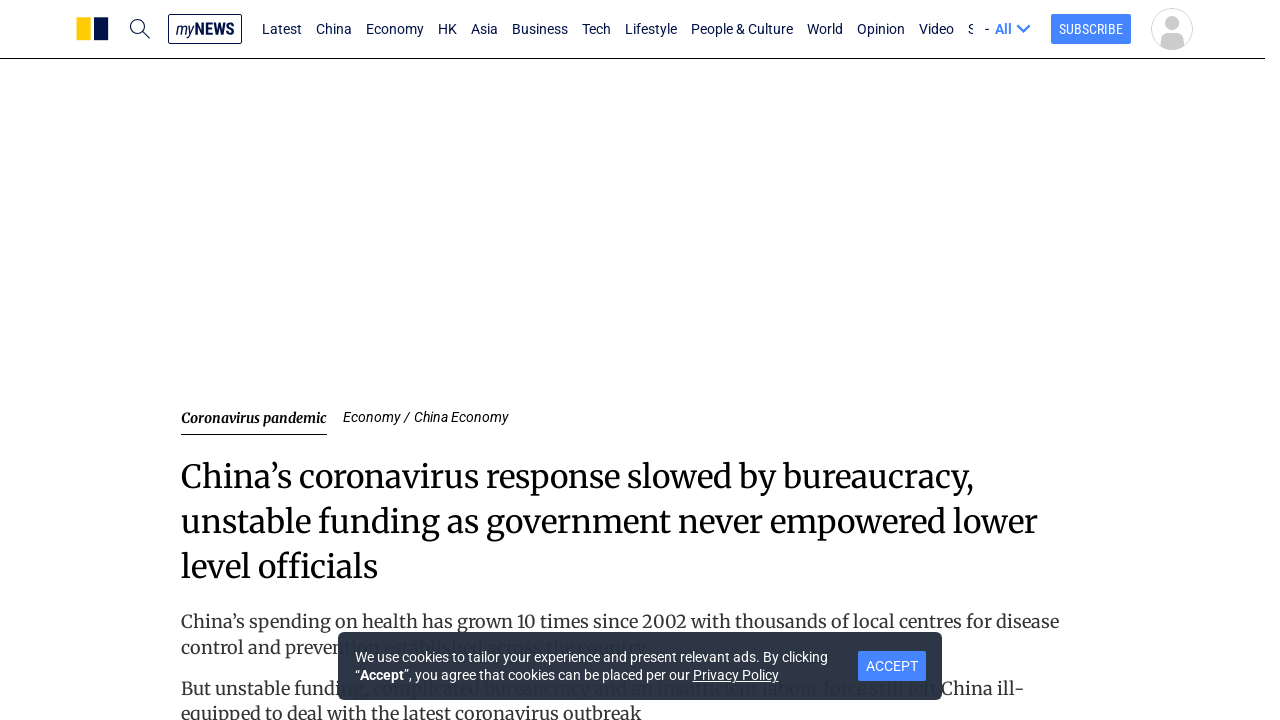

Scrolled to the bottom of the page to trigger lazy loading of content
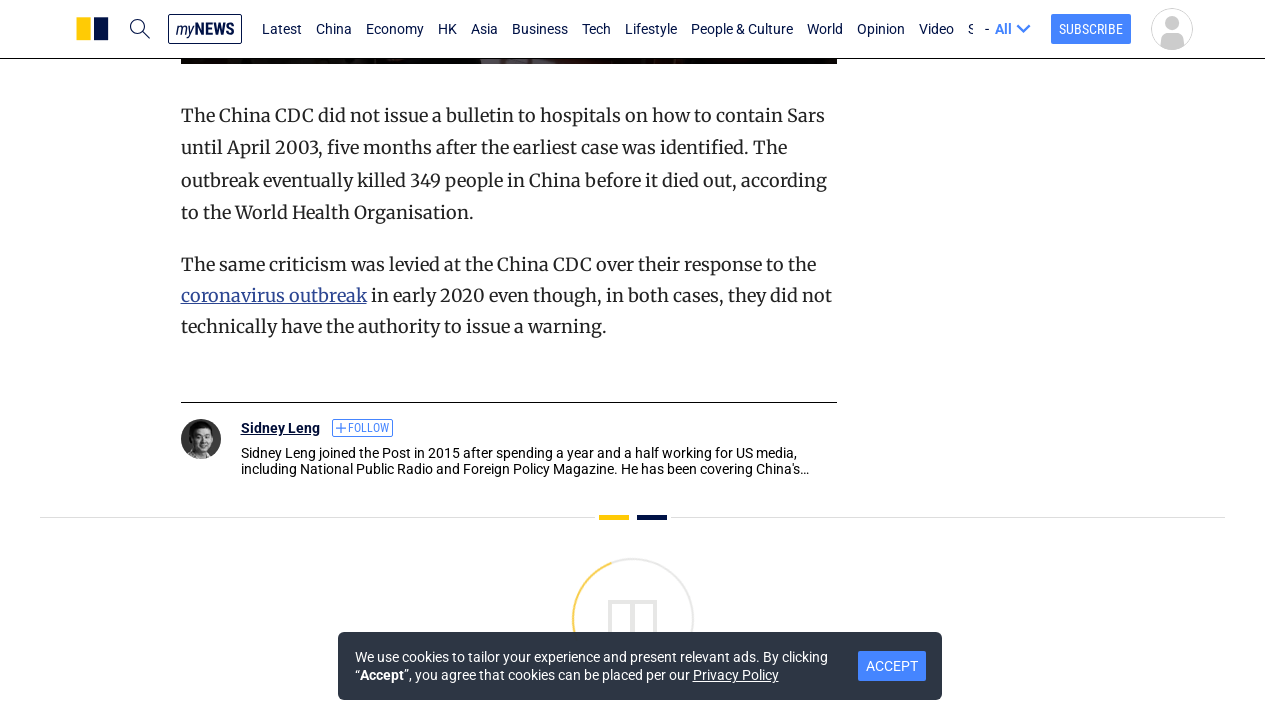

Waited 3 seconds for lazy-loaded content to fully load
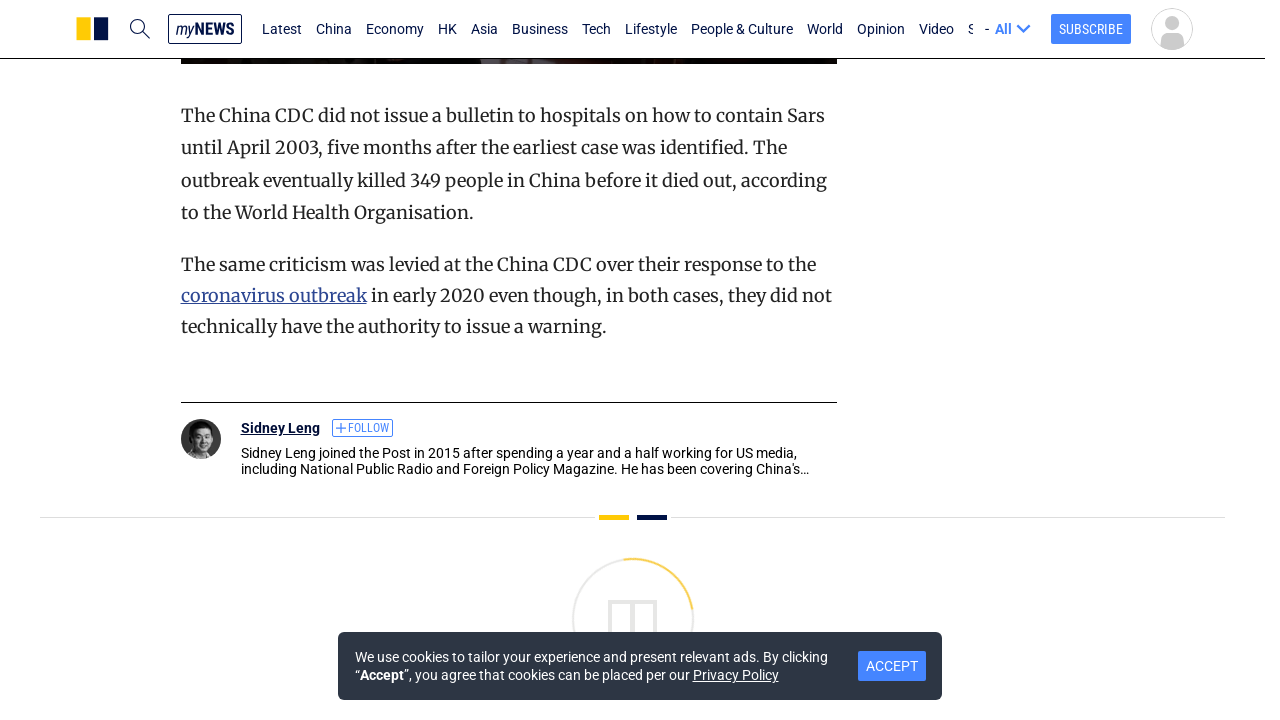

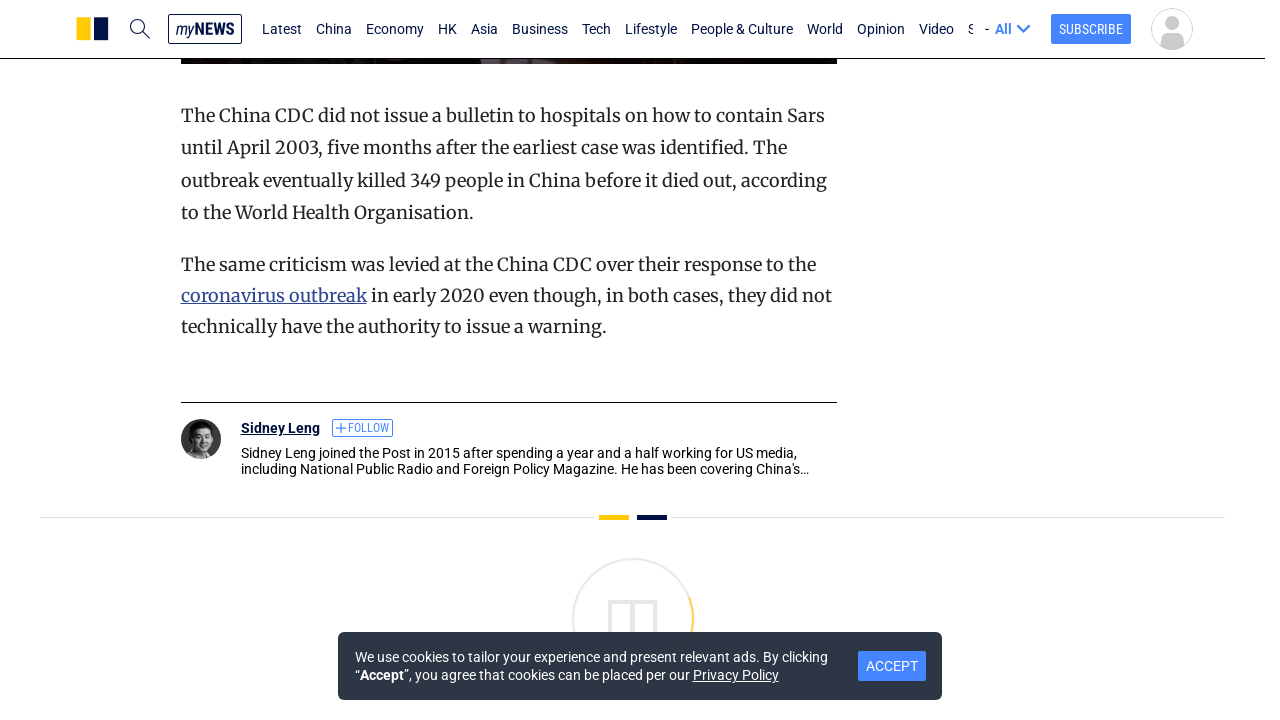